Demonstrates JavaScript execution by filling a name field and selecting a gender radio button on a test automation practice site

Starting URL: https://testautomationpractice.blogspot.com/

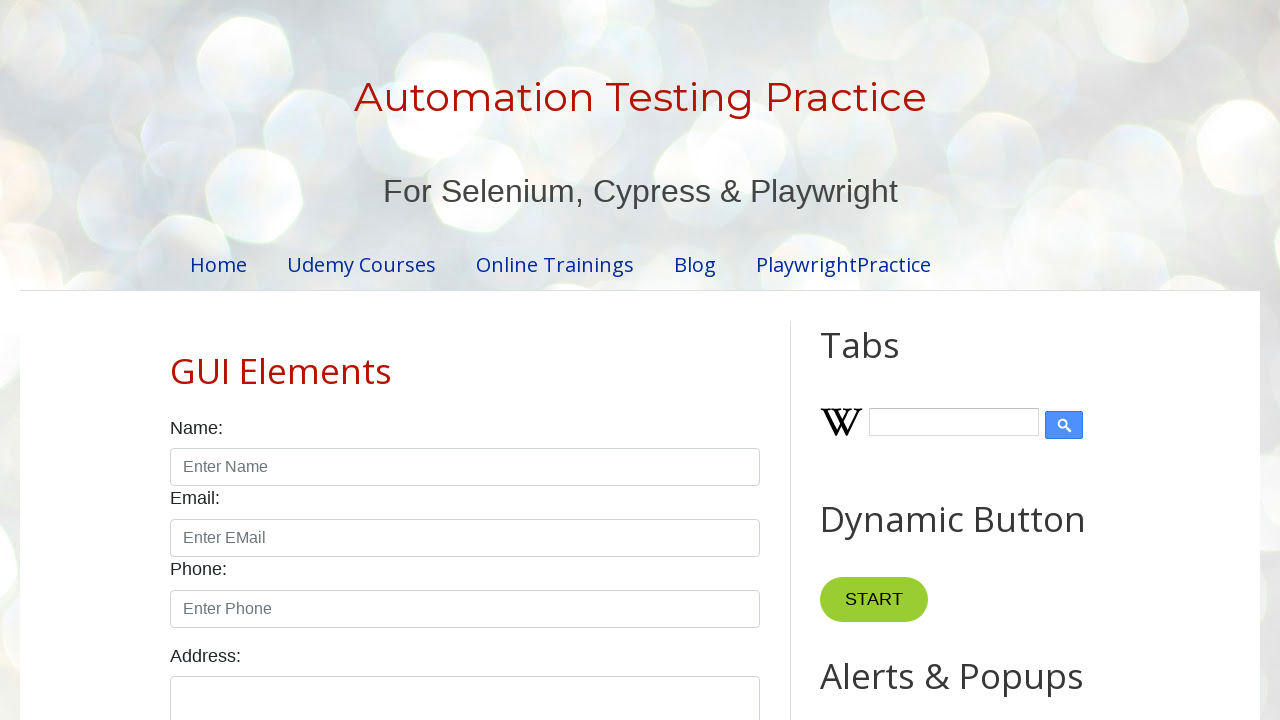

Filled name field with 'John' using JavaScript execution
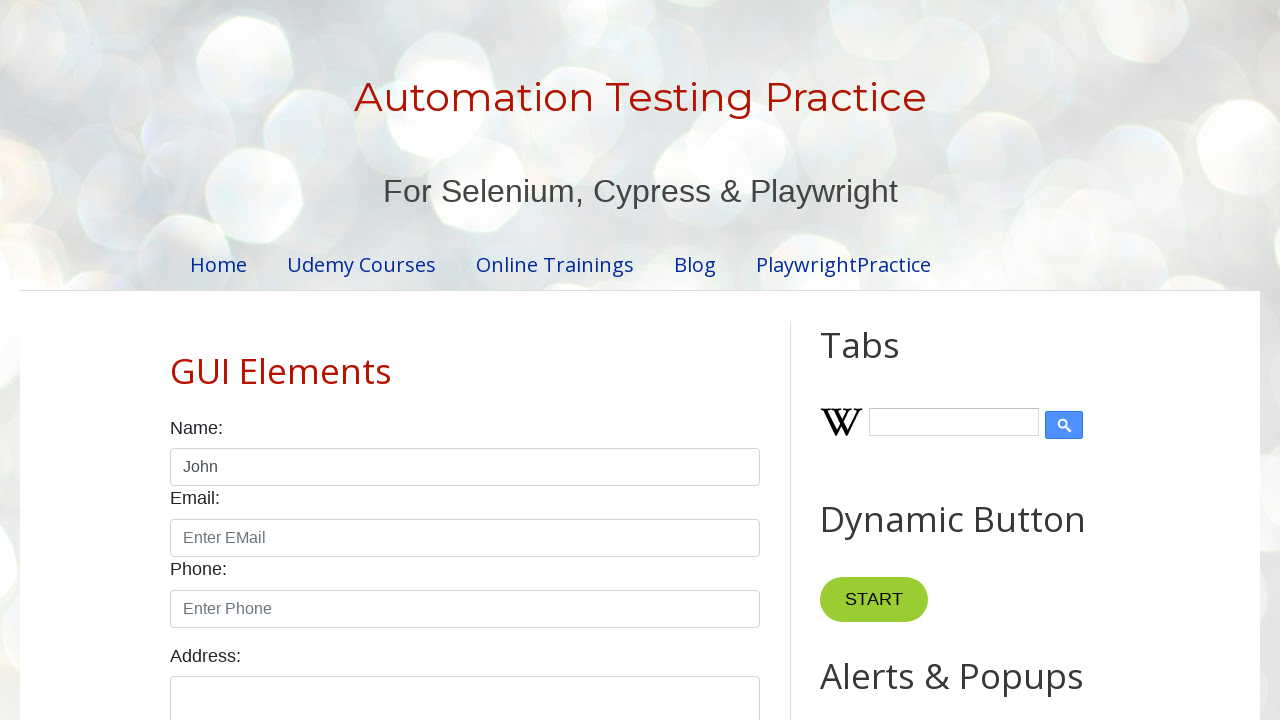

Selected female radio button at (250, 360) on #female
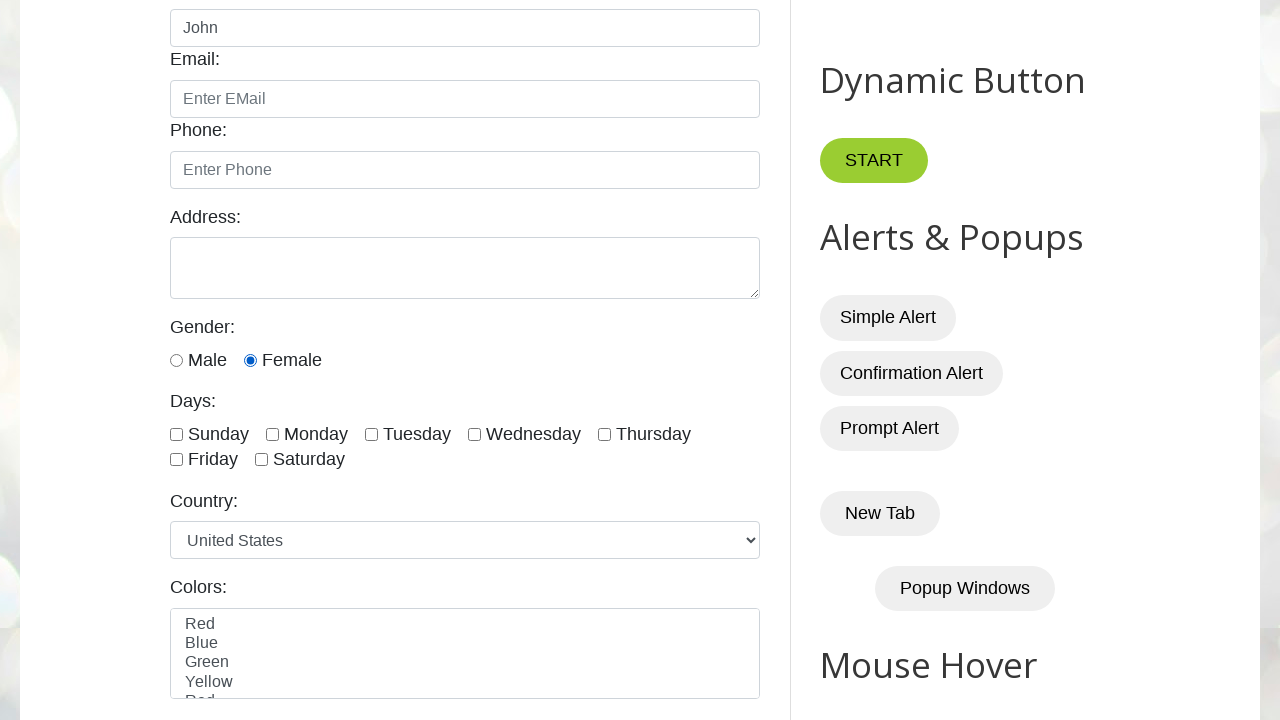

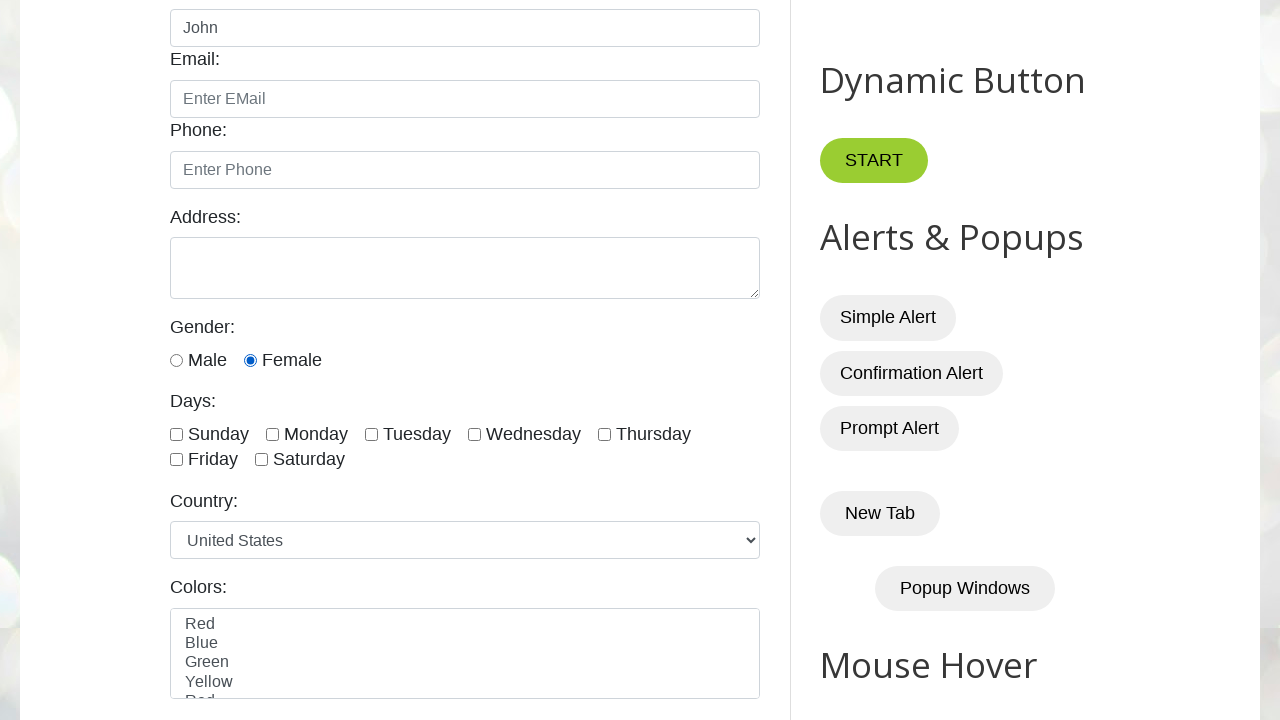